Navigates to Rahul Shetty Academy homepage and verifies the page loads by checking the title and URL

Starting URL: https://rahulshettyacademy.com

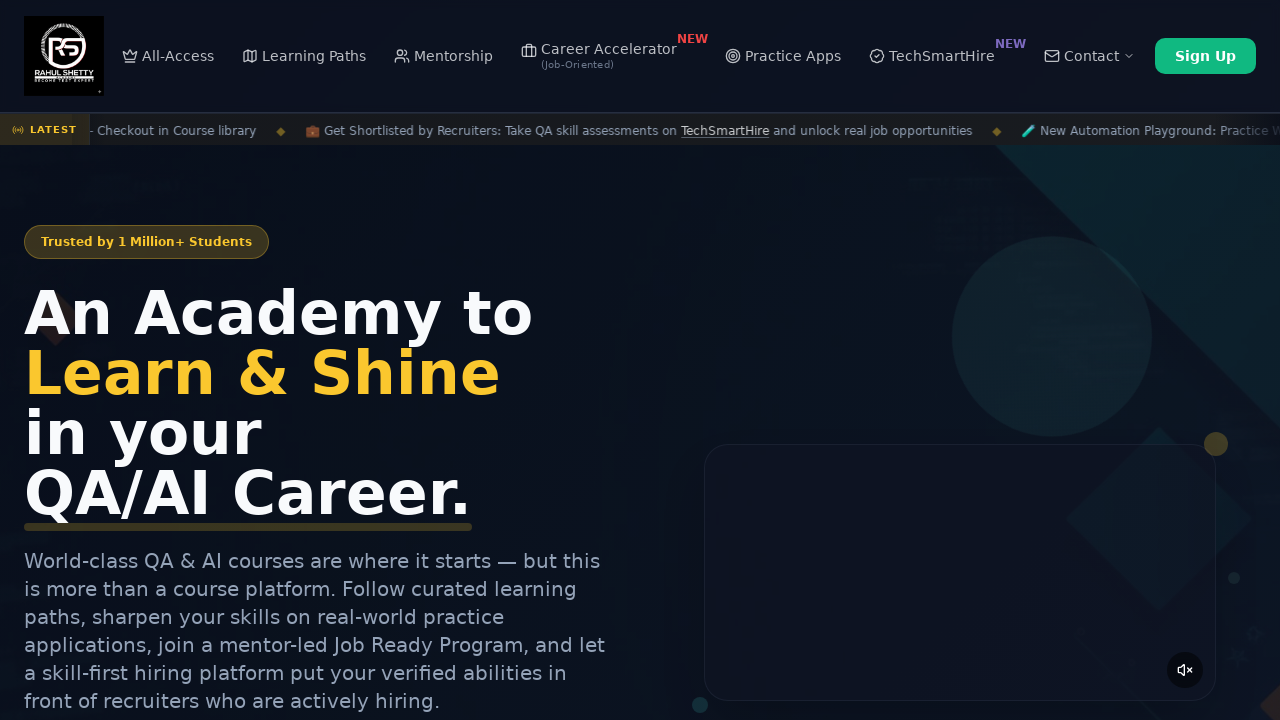

Waited for page DOM to be fully loaded
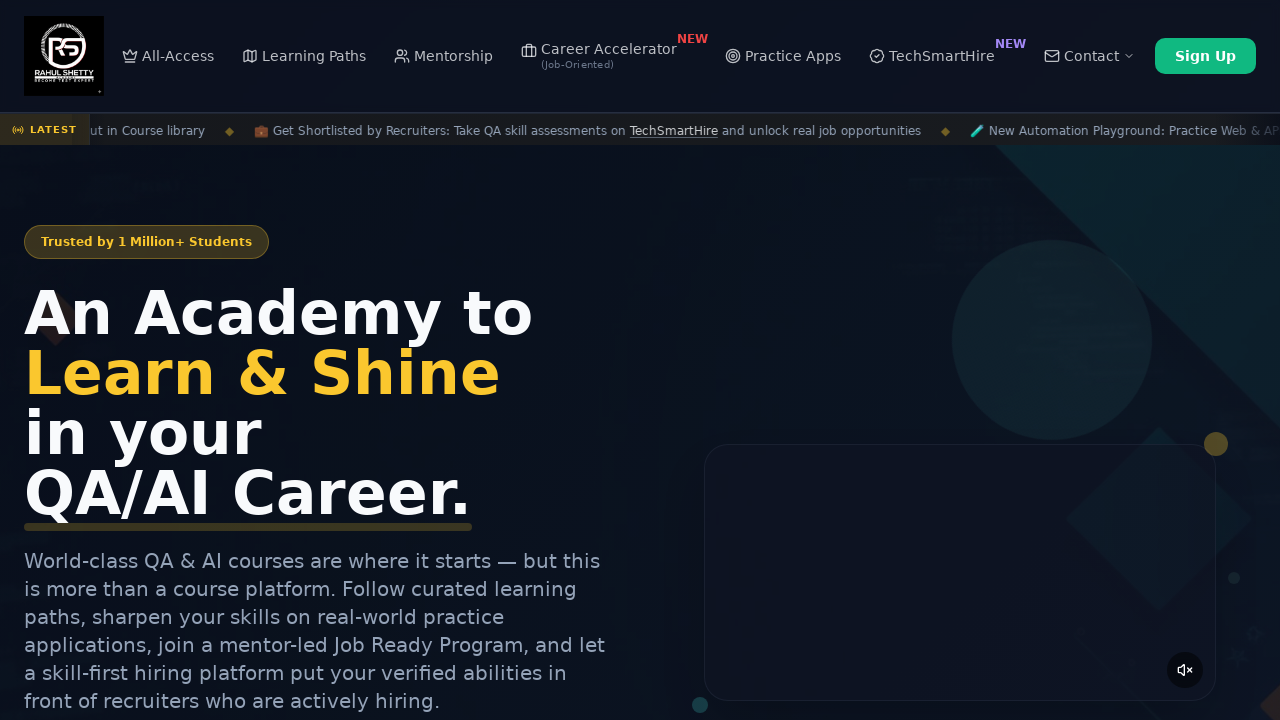

Verified page title exists and is not None
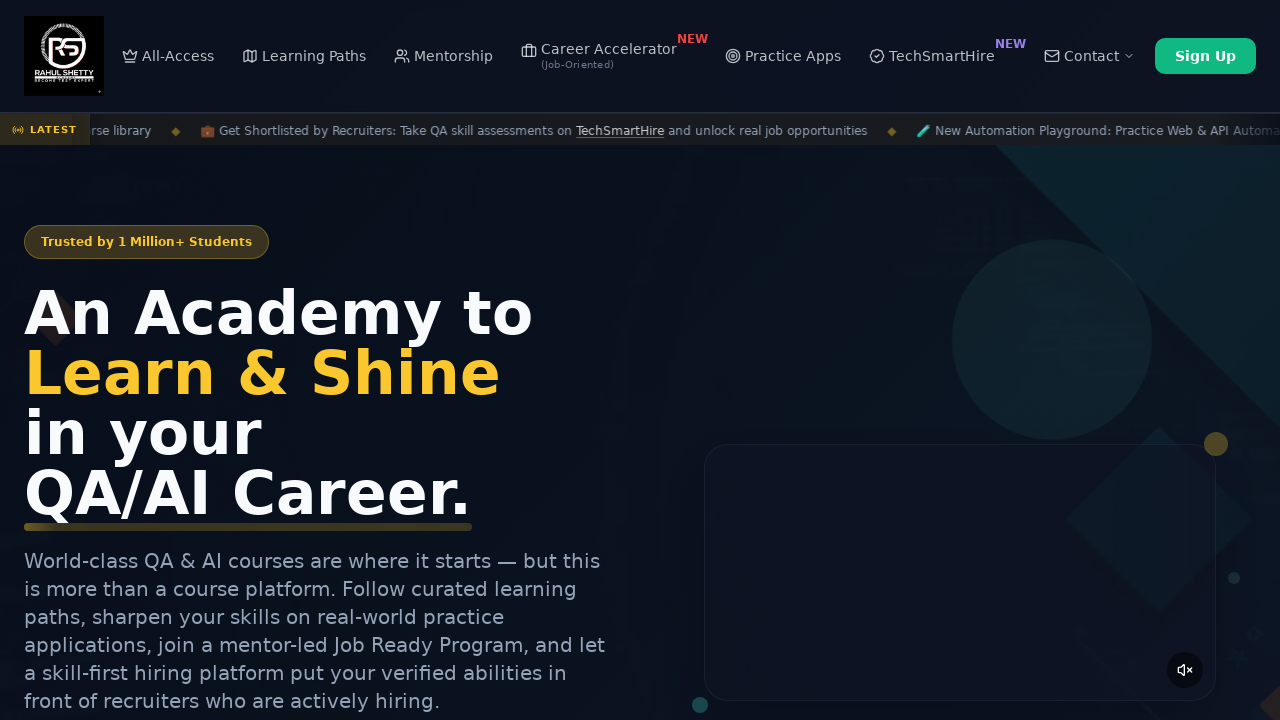

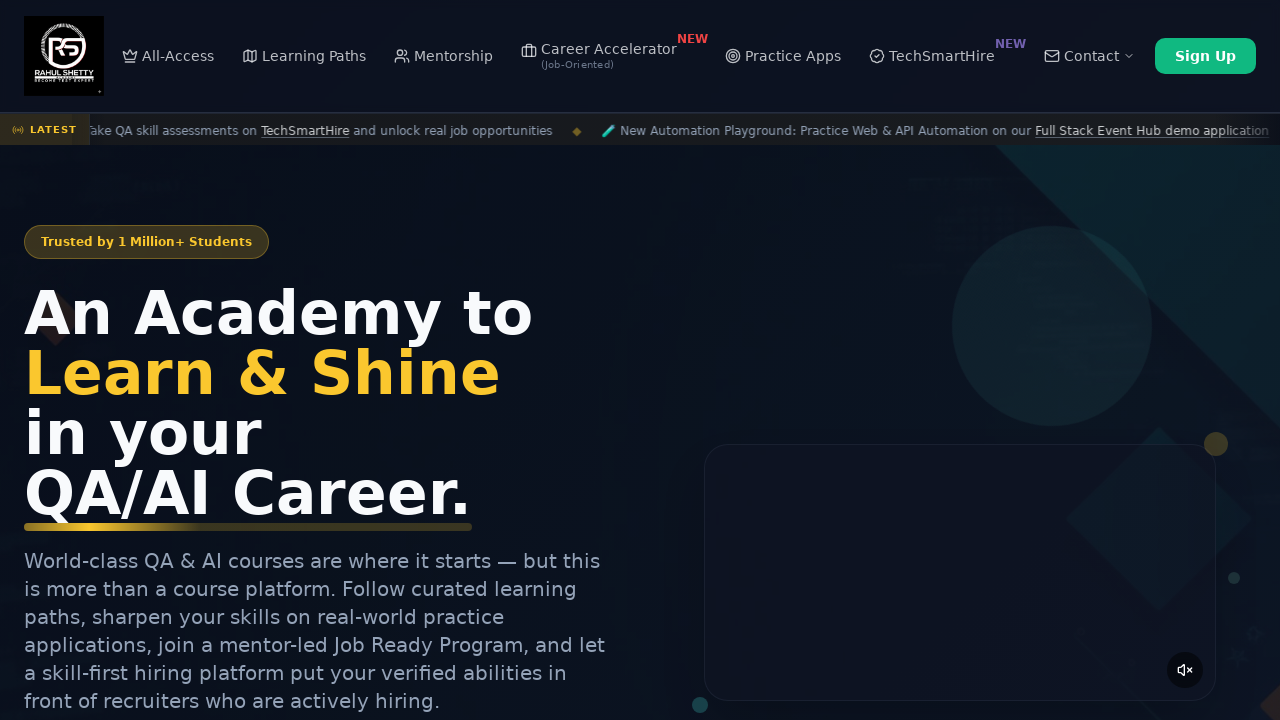